Tests sending a tab key press without targeting a specific element first, using keyboard action, and verifies the result text displays the correct key pressed.

Starting URL: http://the-internet.herokuapp.com/key_presses

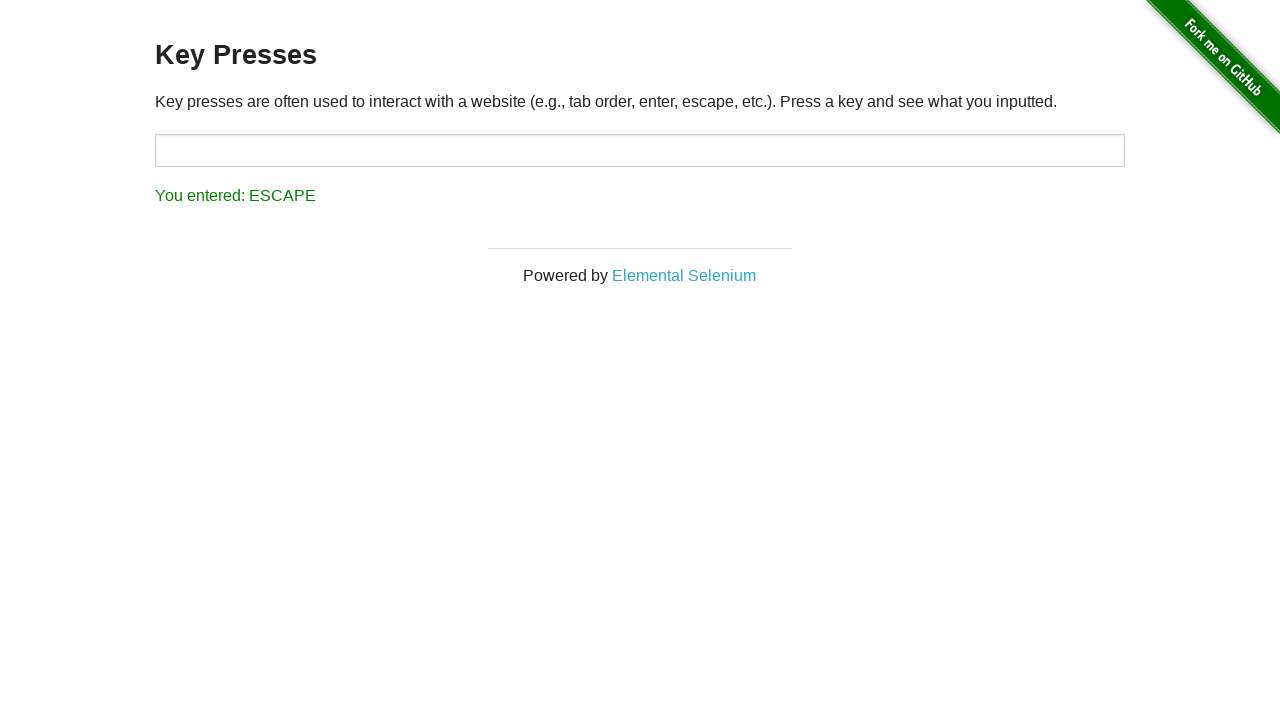

Pressed Tab key without targeting a specific element
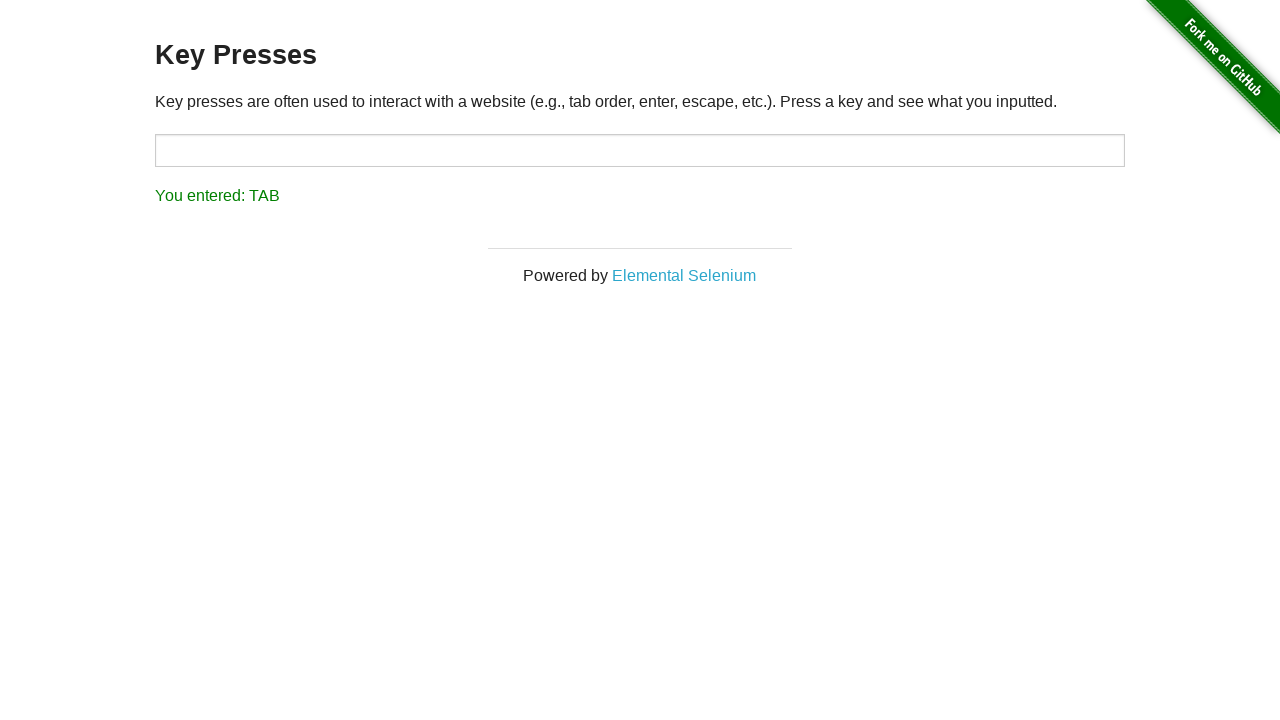

Result element loaded after Tab key press
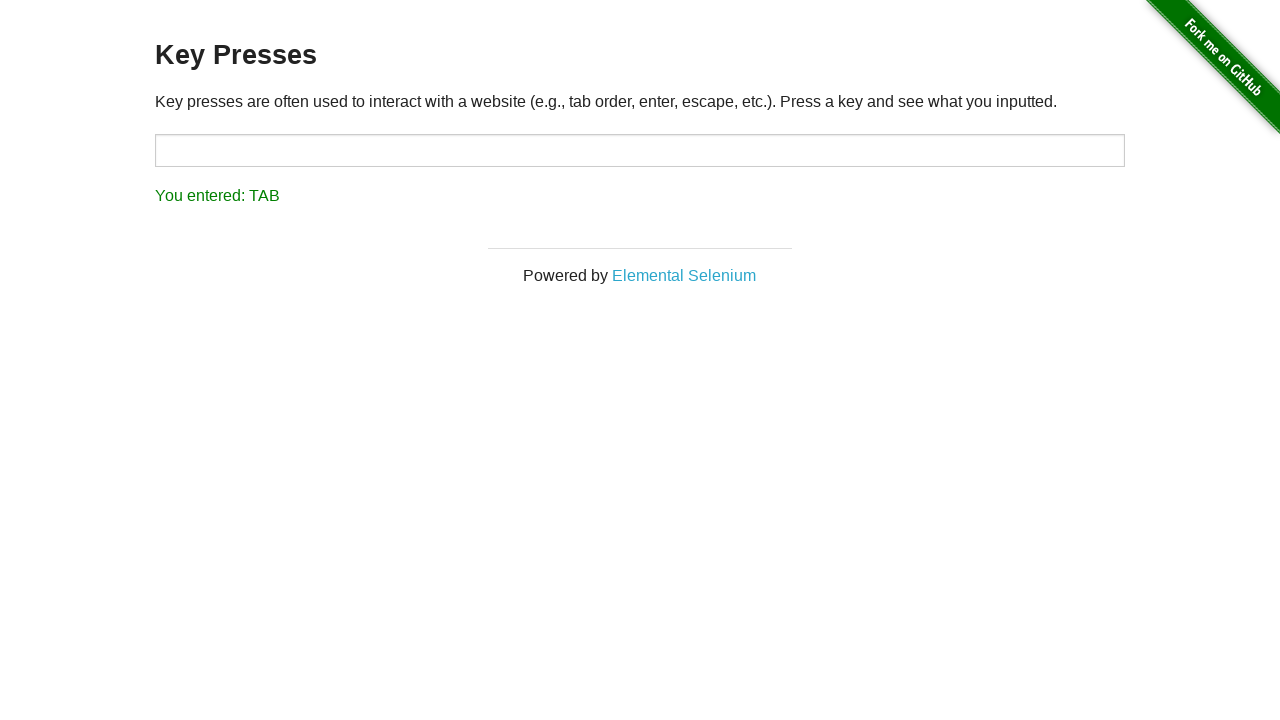

Retrieved result text content
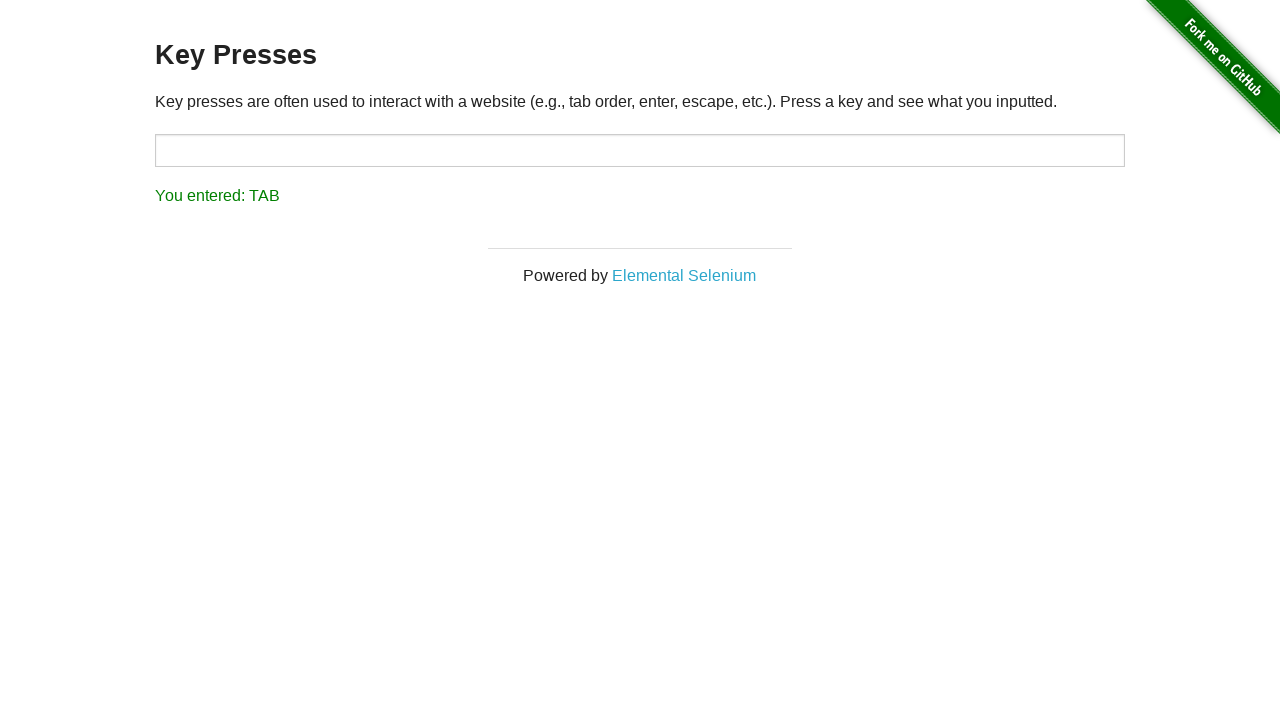

Verified result text displays 'You entered: TAB'
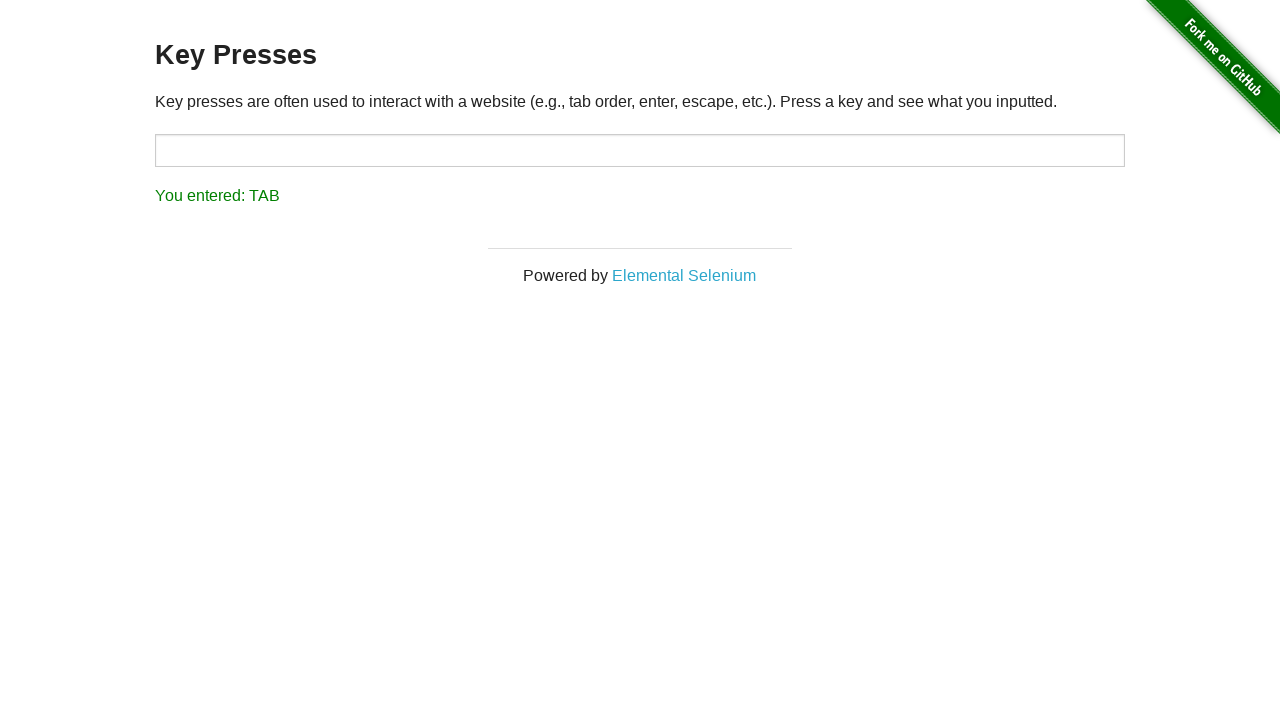

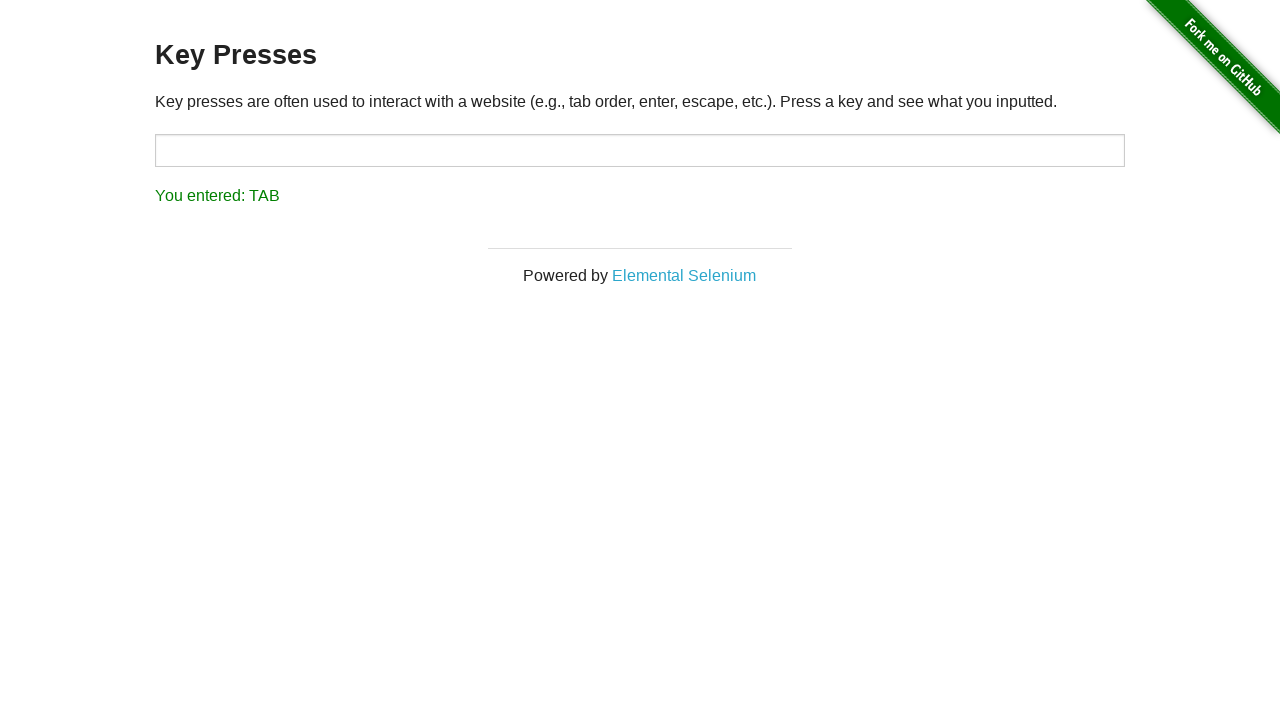